Tests scrolling functionality by navigating to the Cydeo practice page and scrolling down to the "CYDEO" link in the footer using hover/move-to-element action

Starting URL: https://practice.cydeo.com/

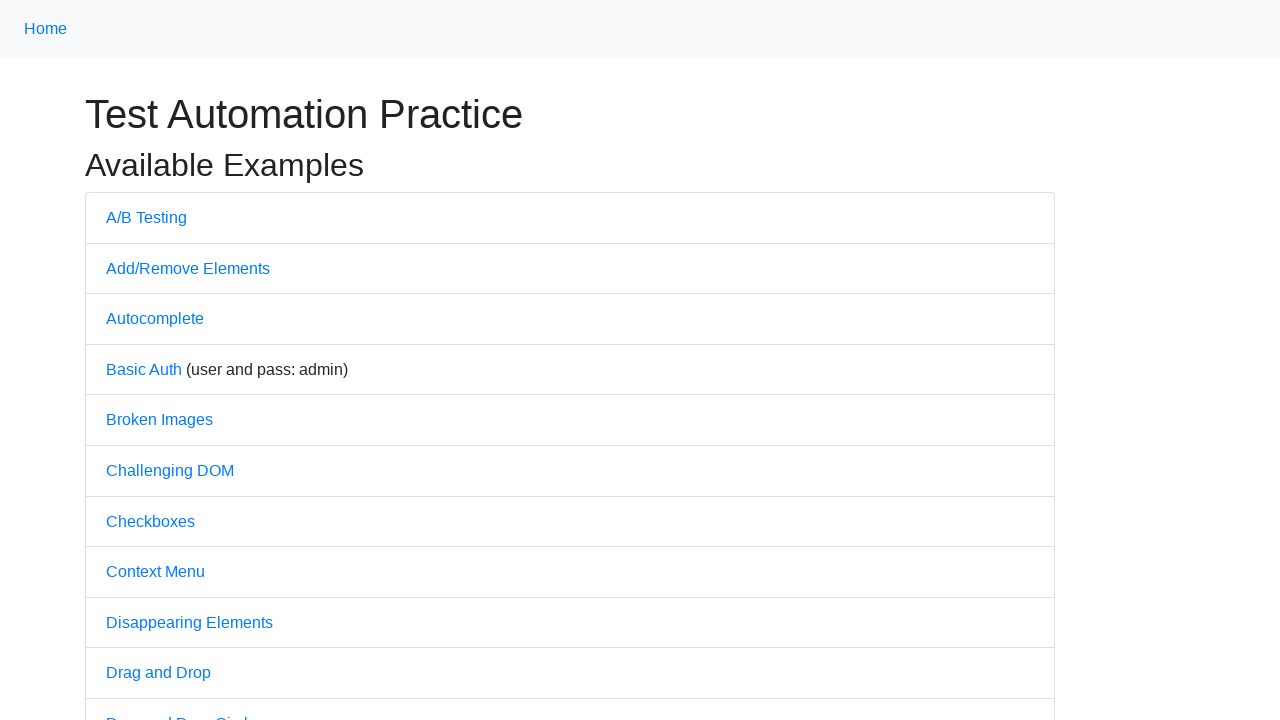

Navigated to Cydeo practice page
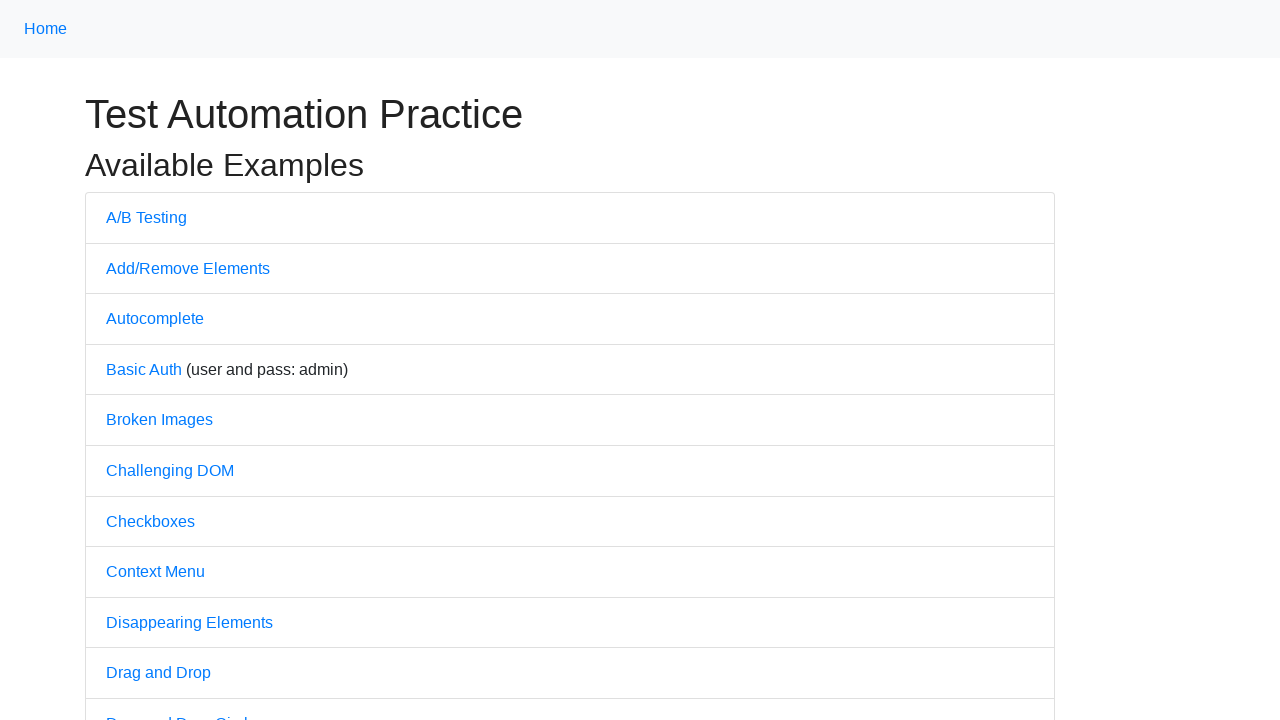

Located CYDEO link in footer
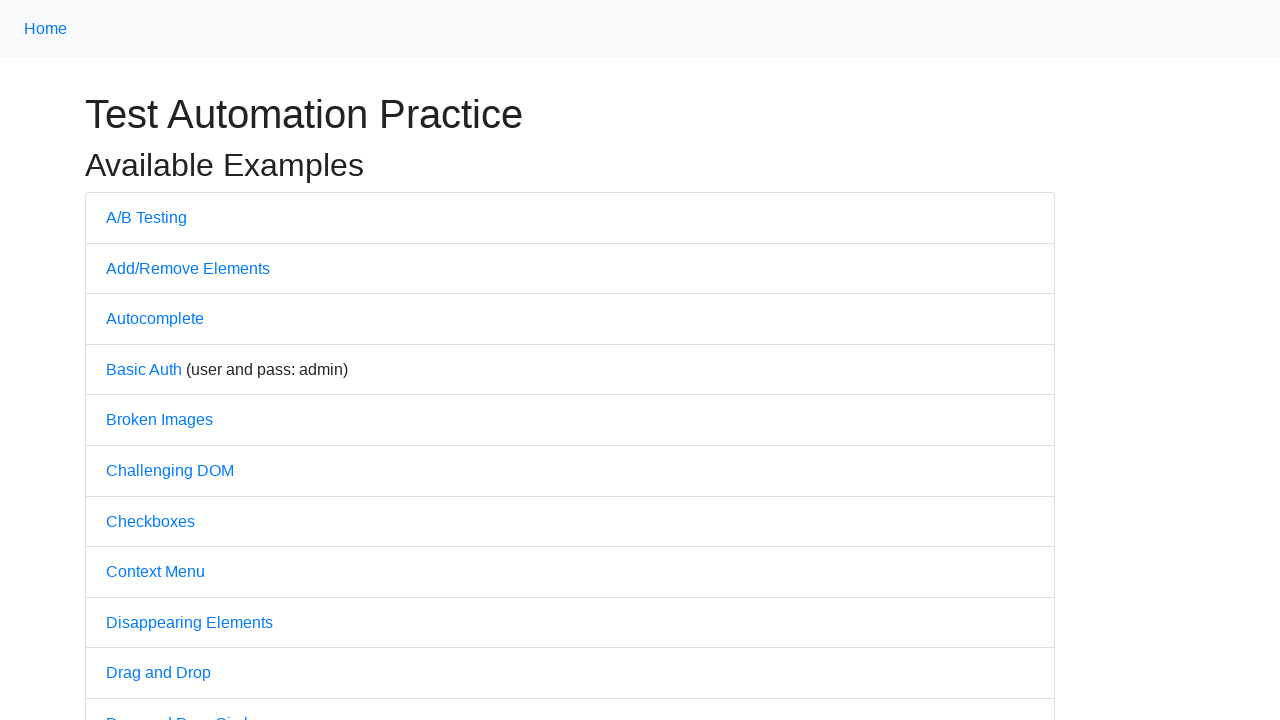

Scrolled CYDEO link into view
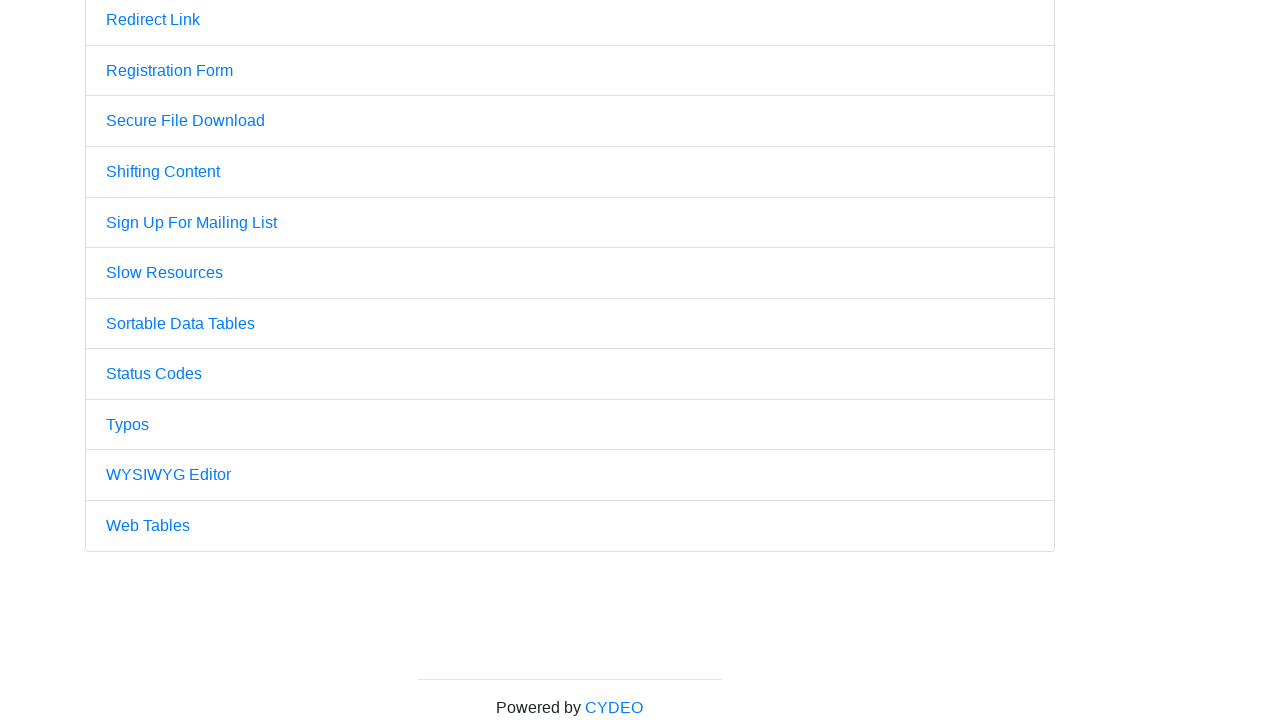

Hovered over CYDEO link in footer at (614, 707) on a:has-text('CYDEO')
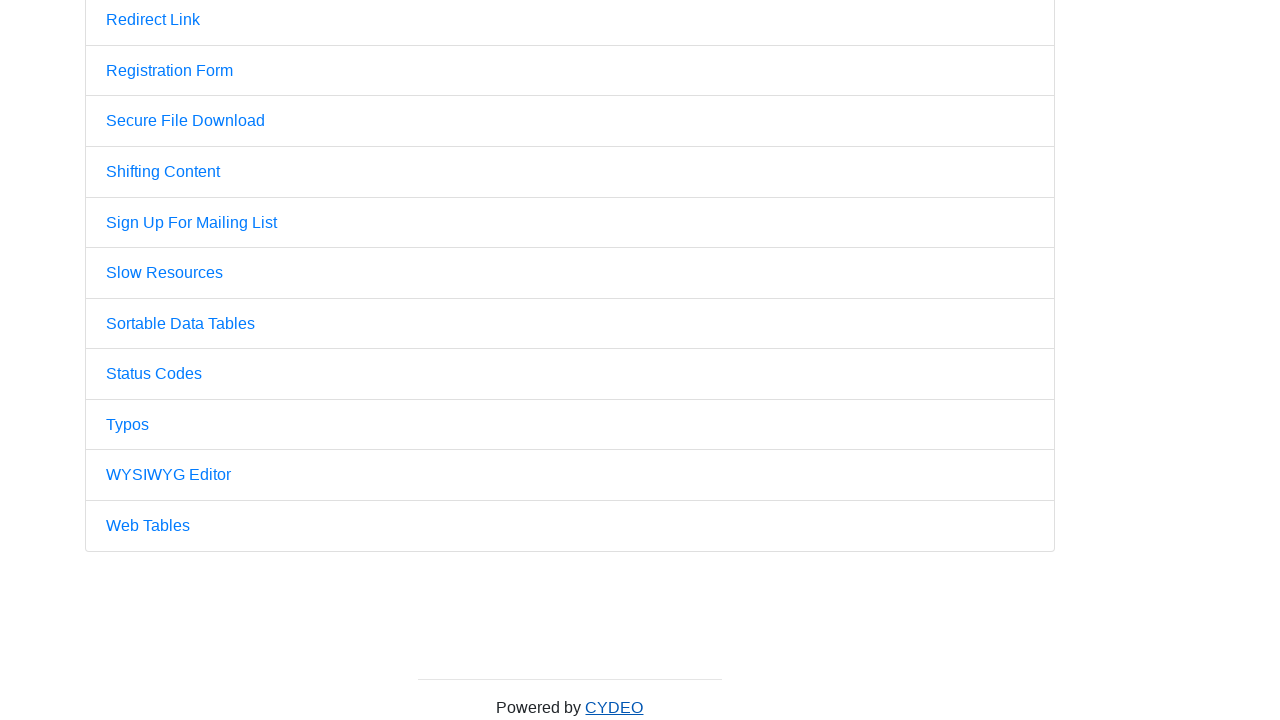

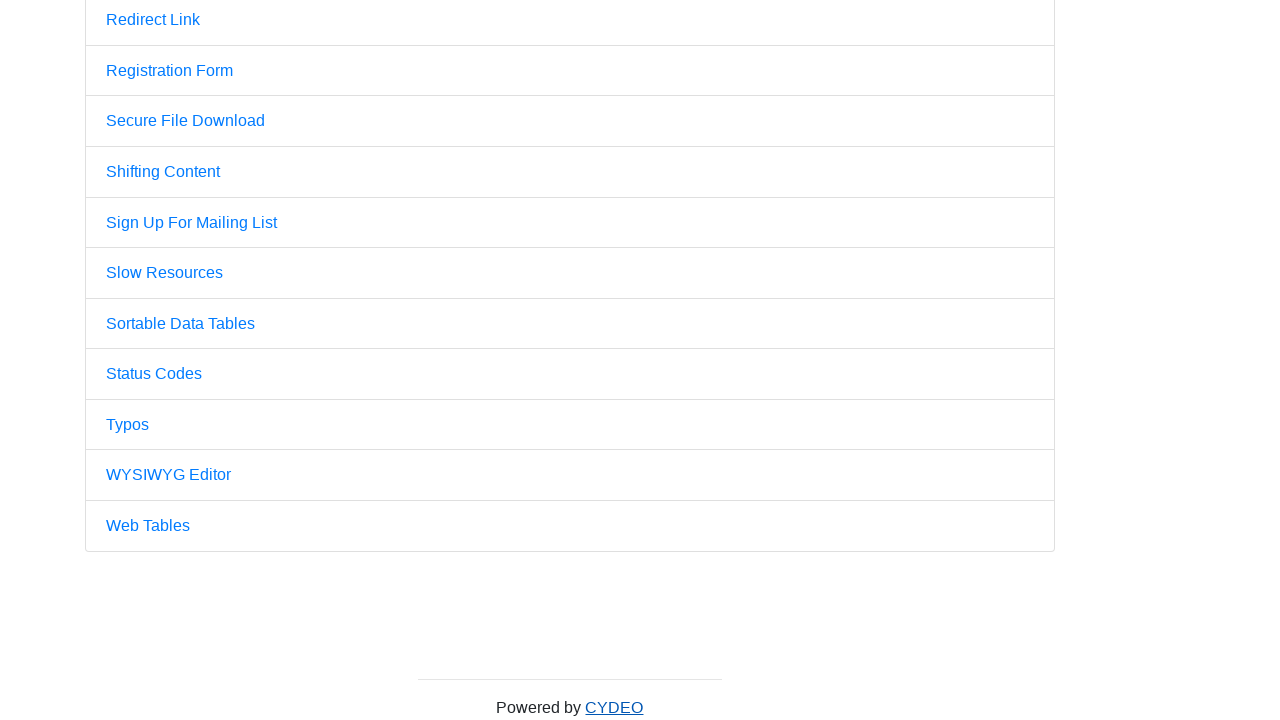